Tests web table interaction by iterating through table rows, finding a specific person (Kierra Gentry), clicking the edit action, updating the age field, and submitting the changes.

Starting URL: https://www.tutorialspoint.com/selenium/practice/webtables.php

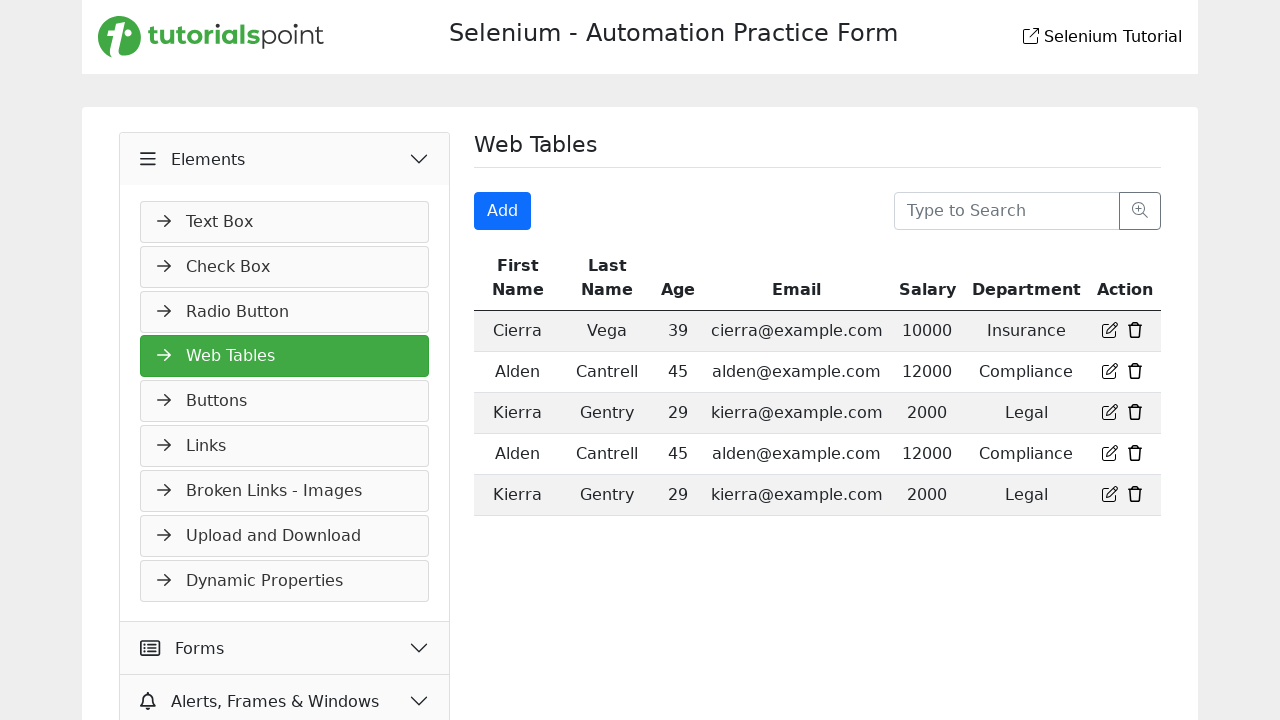

Waited for web table to load
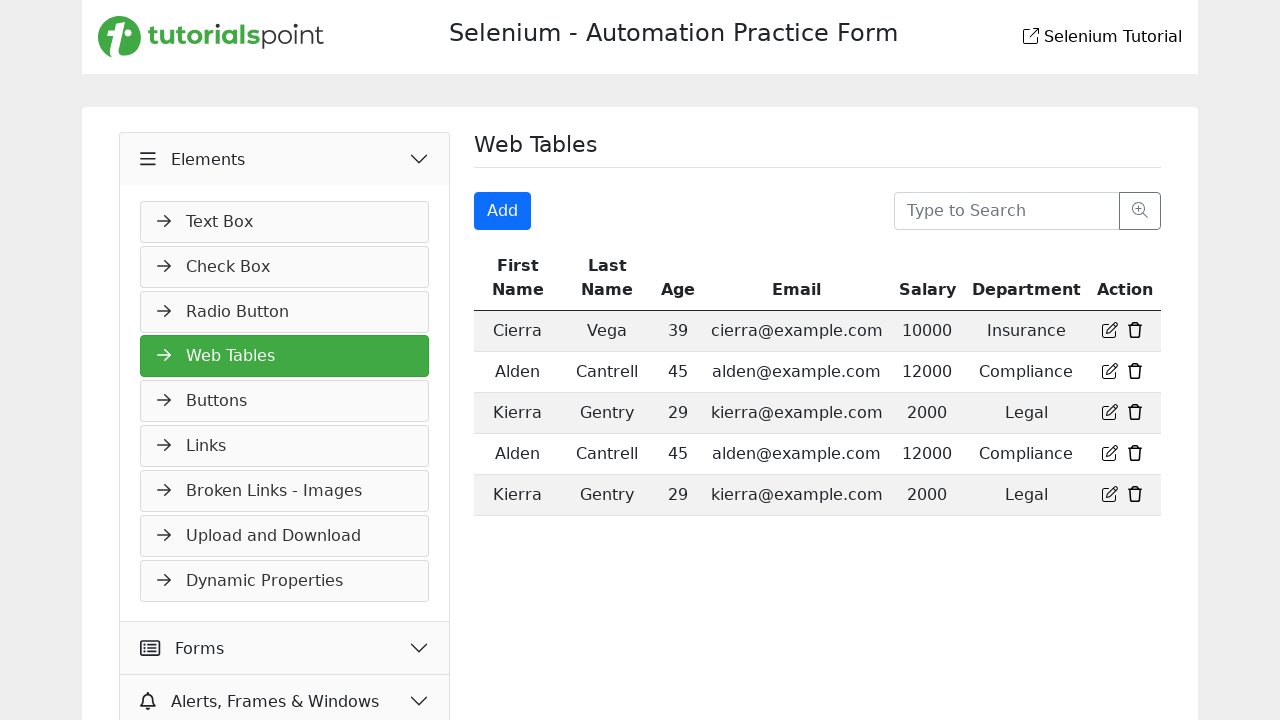

Located all table rows
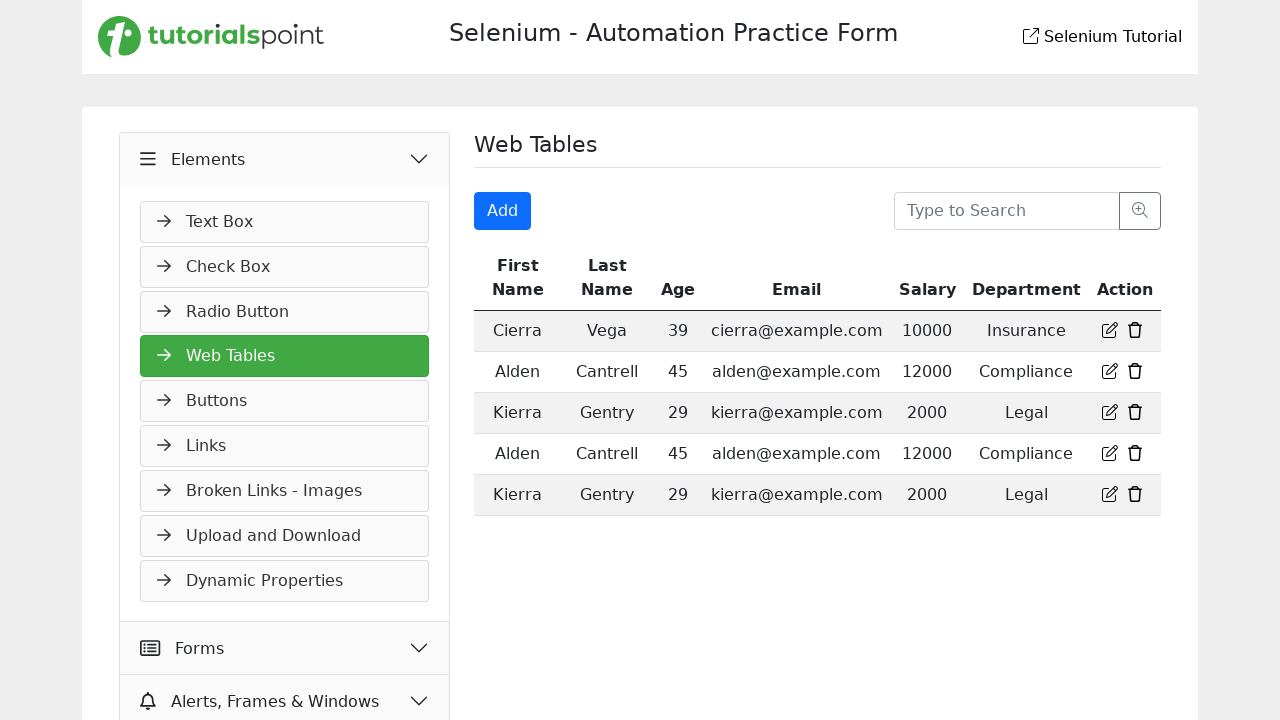

Counted 5 rows in the table
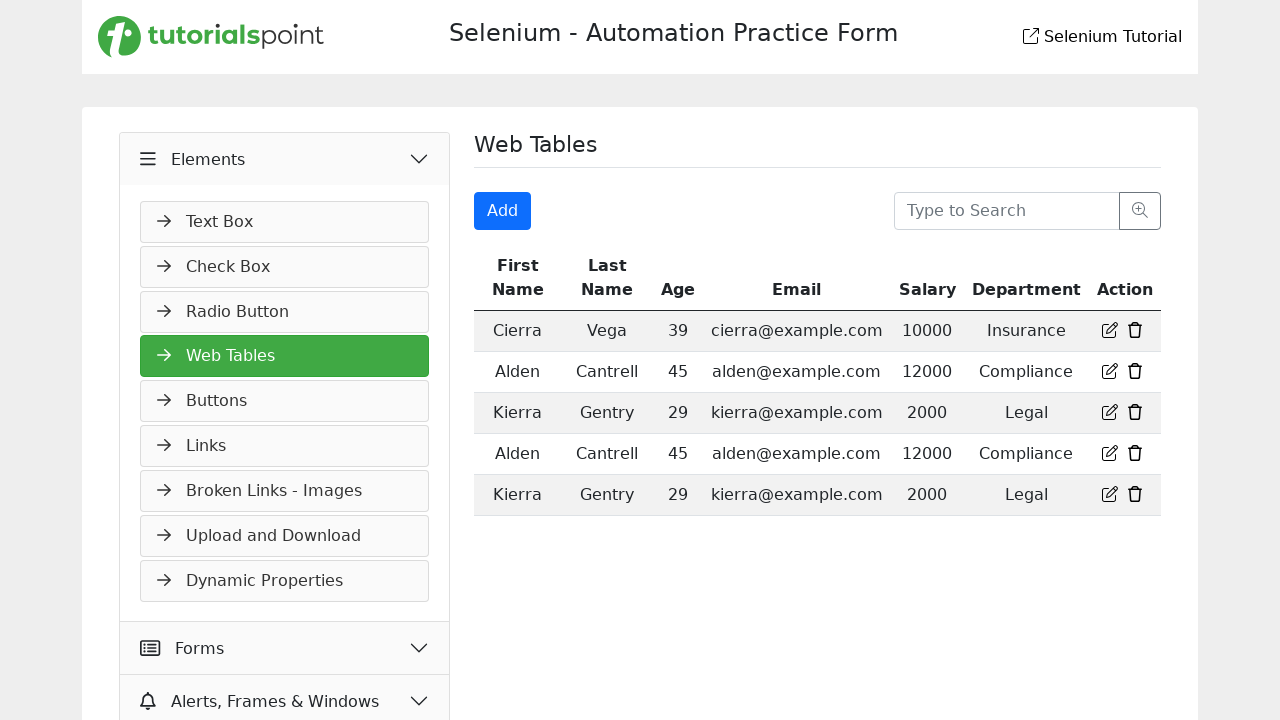

Retrieved first name from row 1
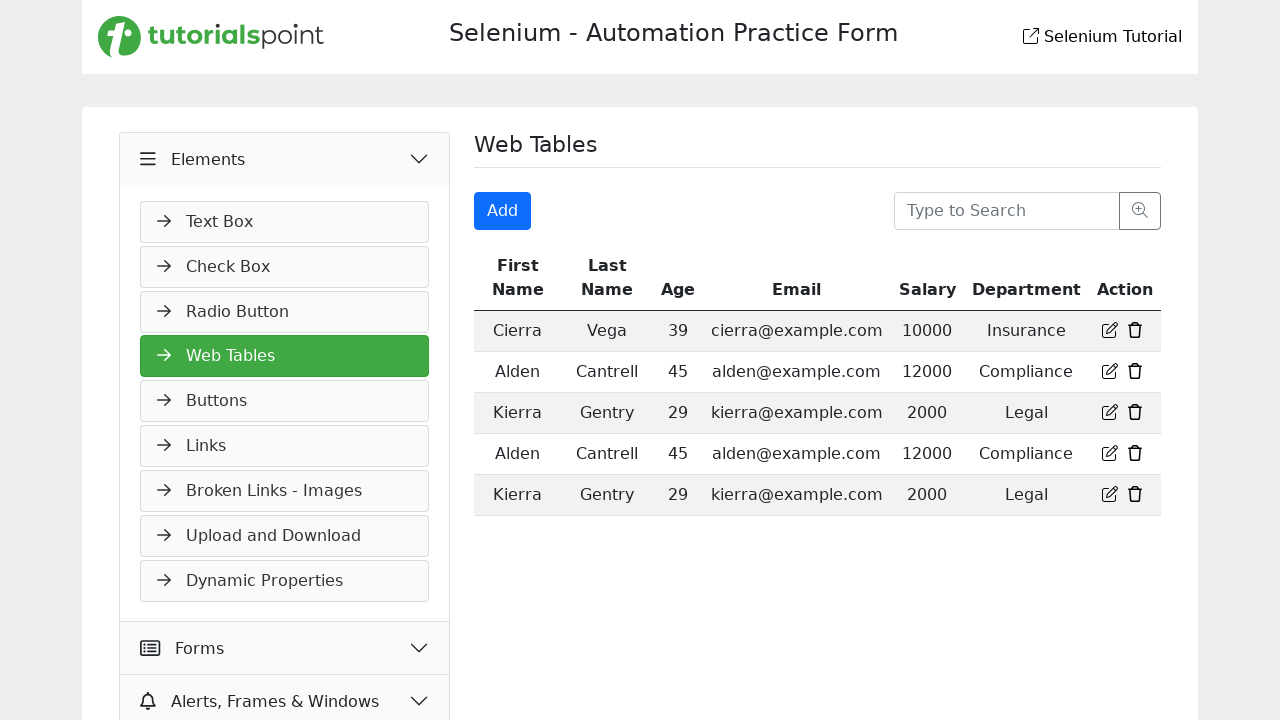

Retrieved last name from row 1
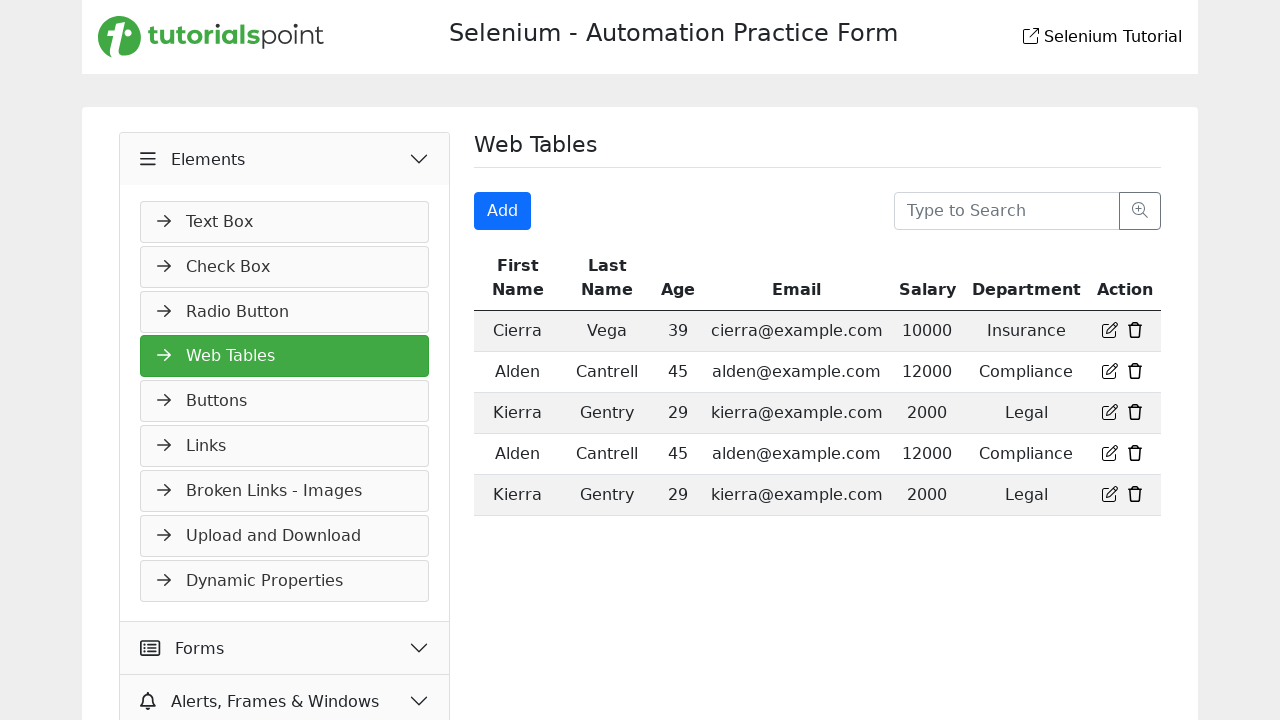

Retrieved first name from row 2
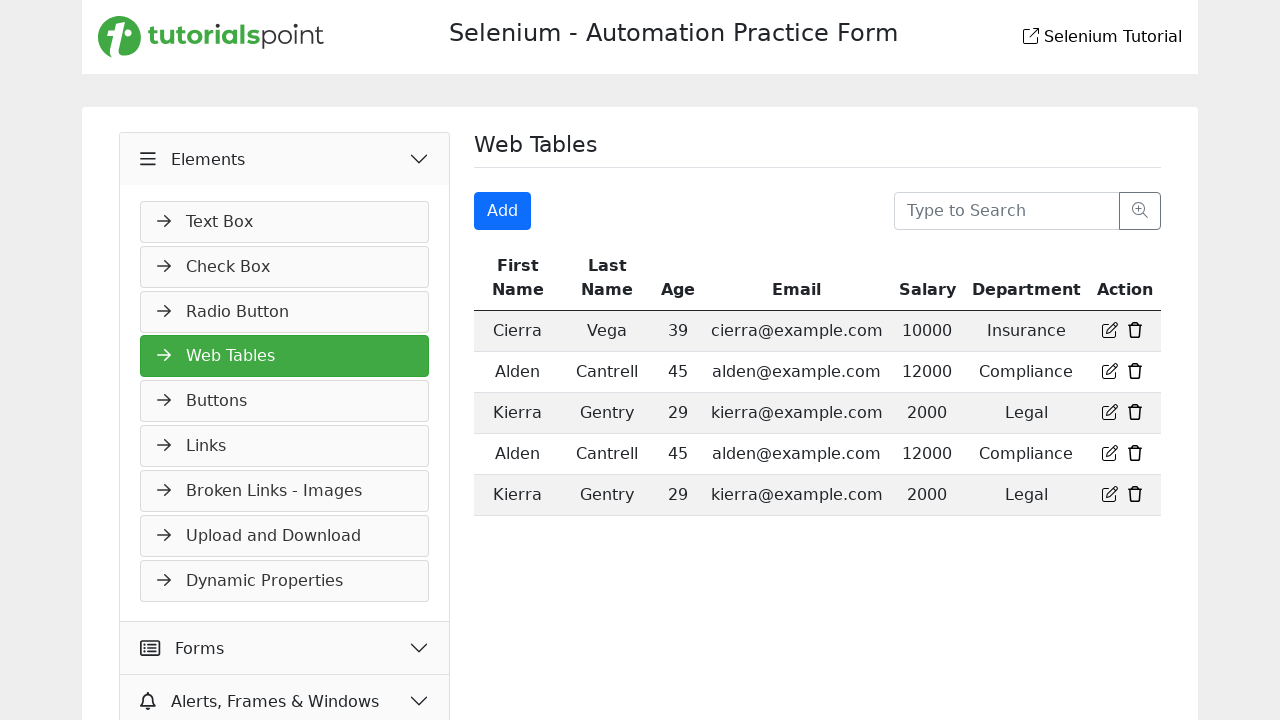

Retrieved last name from row 2
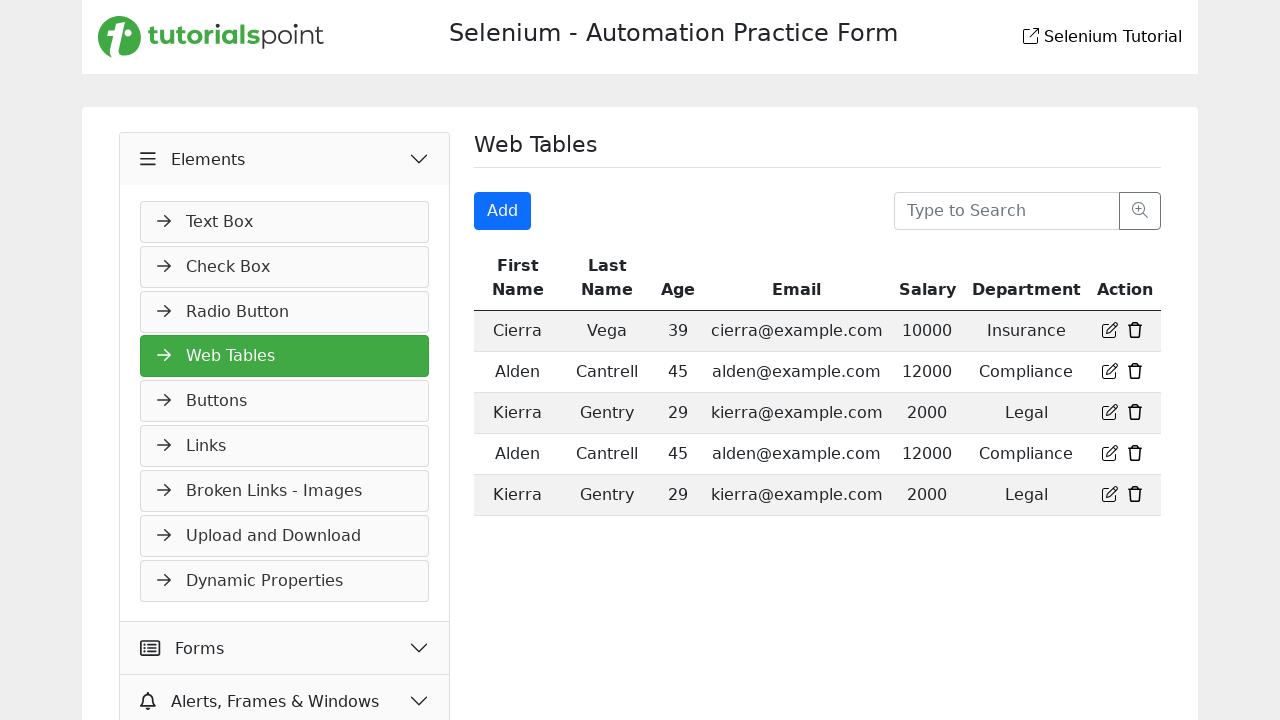

Retrieved first name from row 3
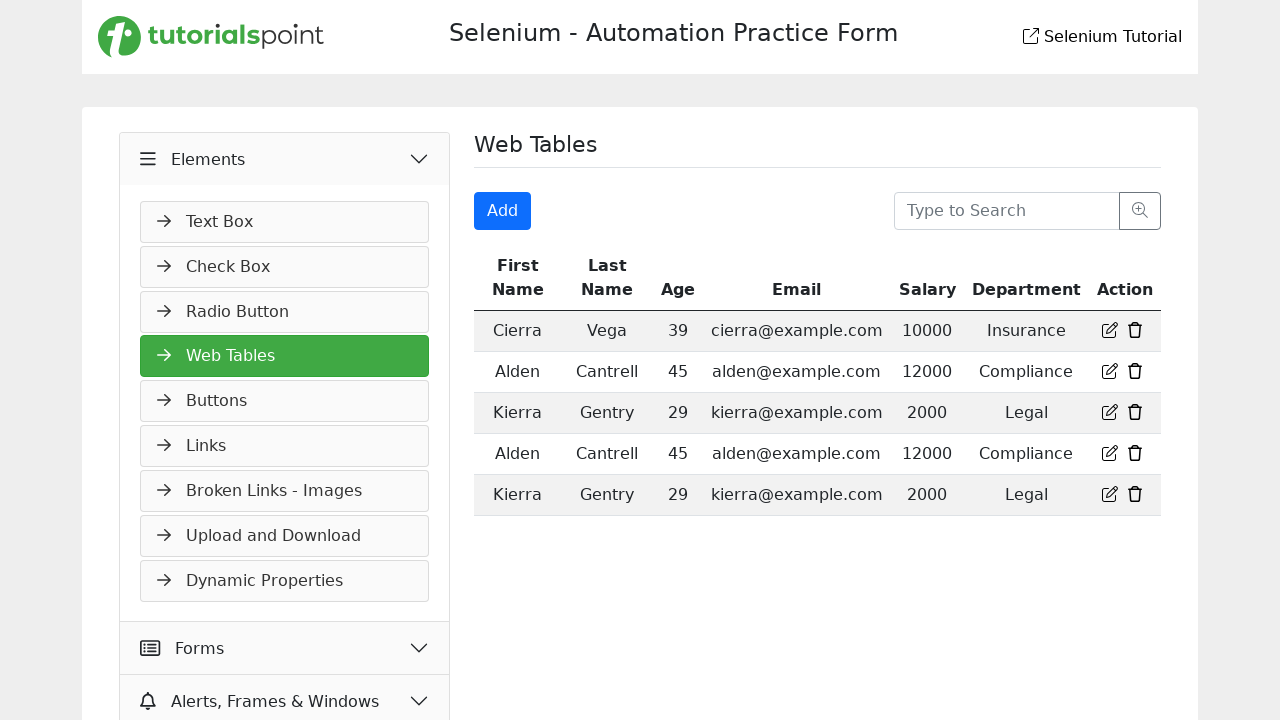

Retrieved last name from row 3
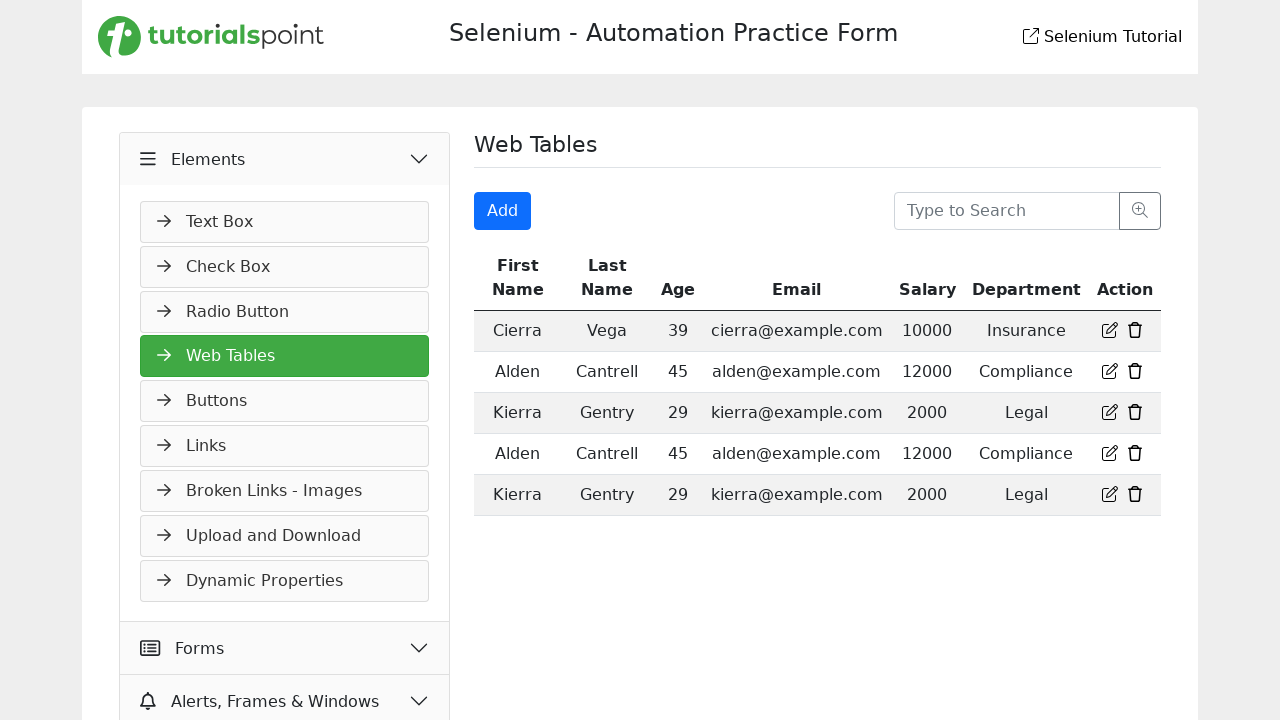

Found Kierra Gentry at row 3
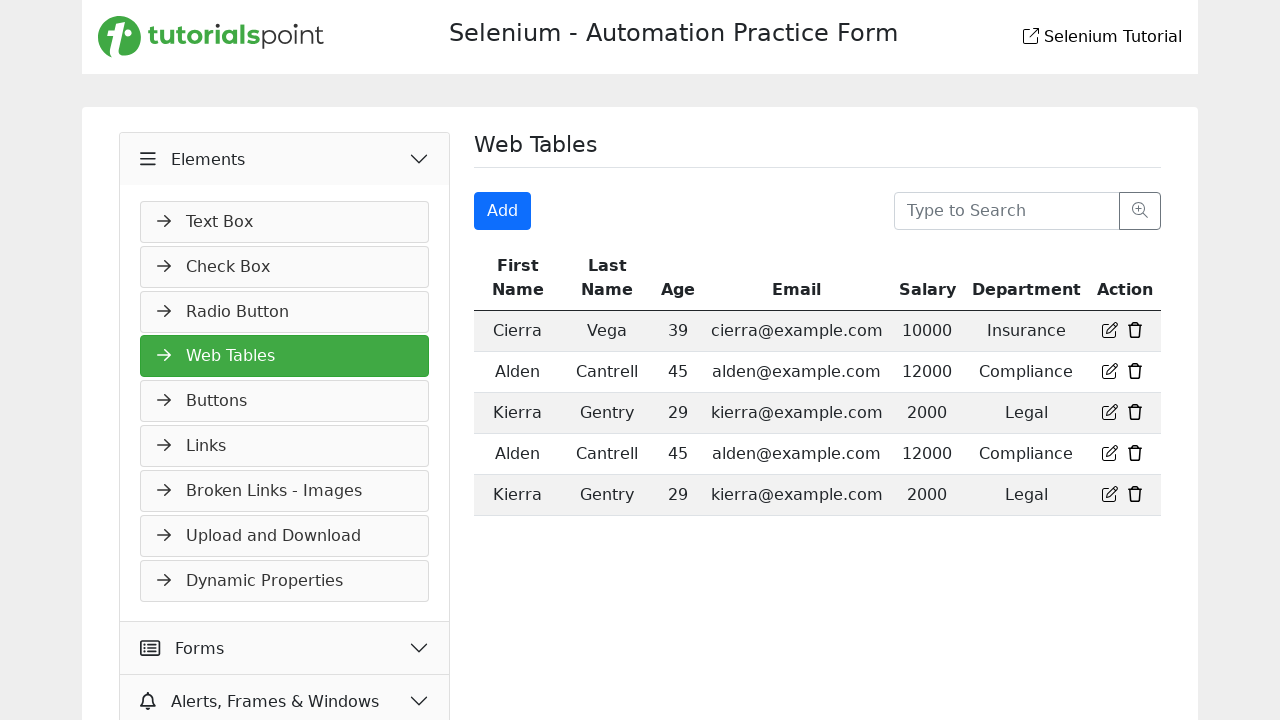

Clicked the edit action for Kierra Gentry at (1110, 412) on //table/tbody/tr[3]/td[7]/a[1]
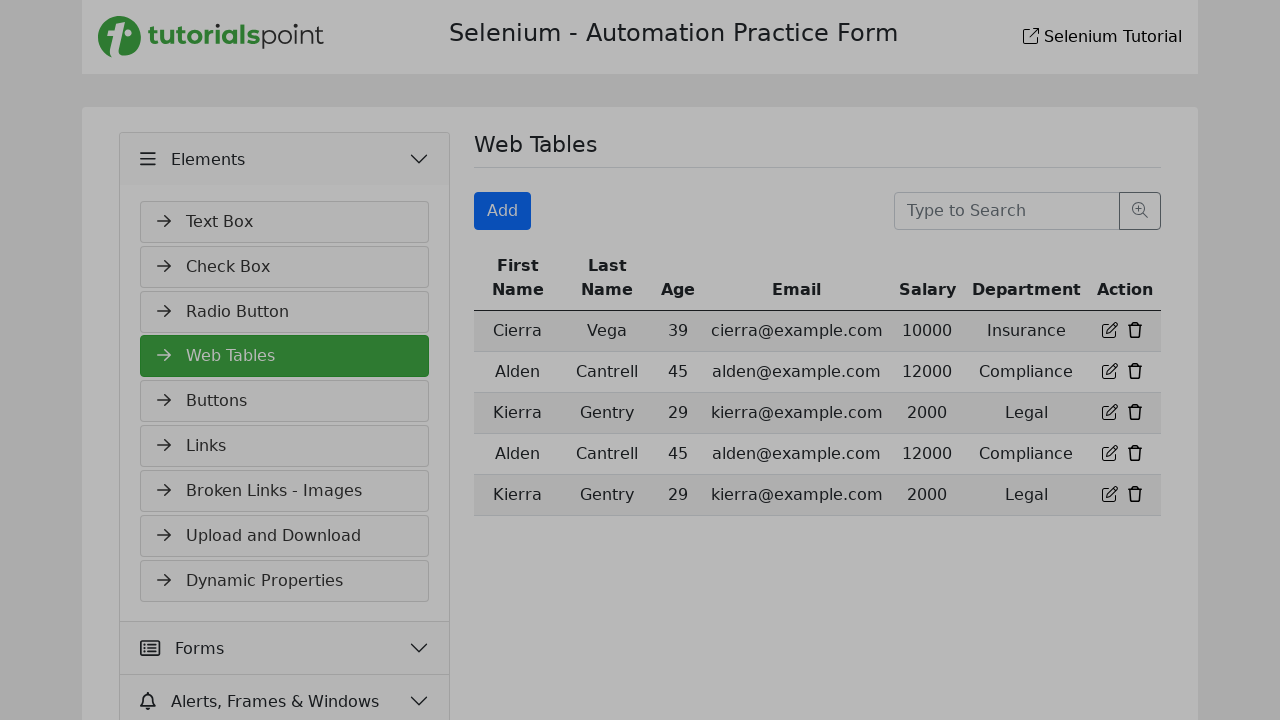

Waited for edit form to appear
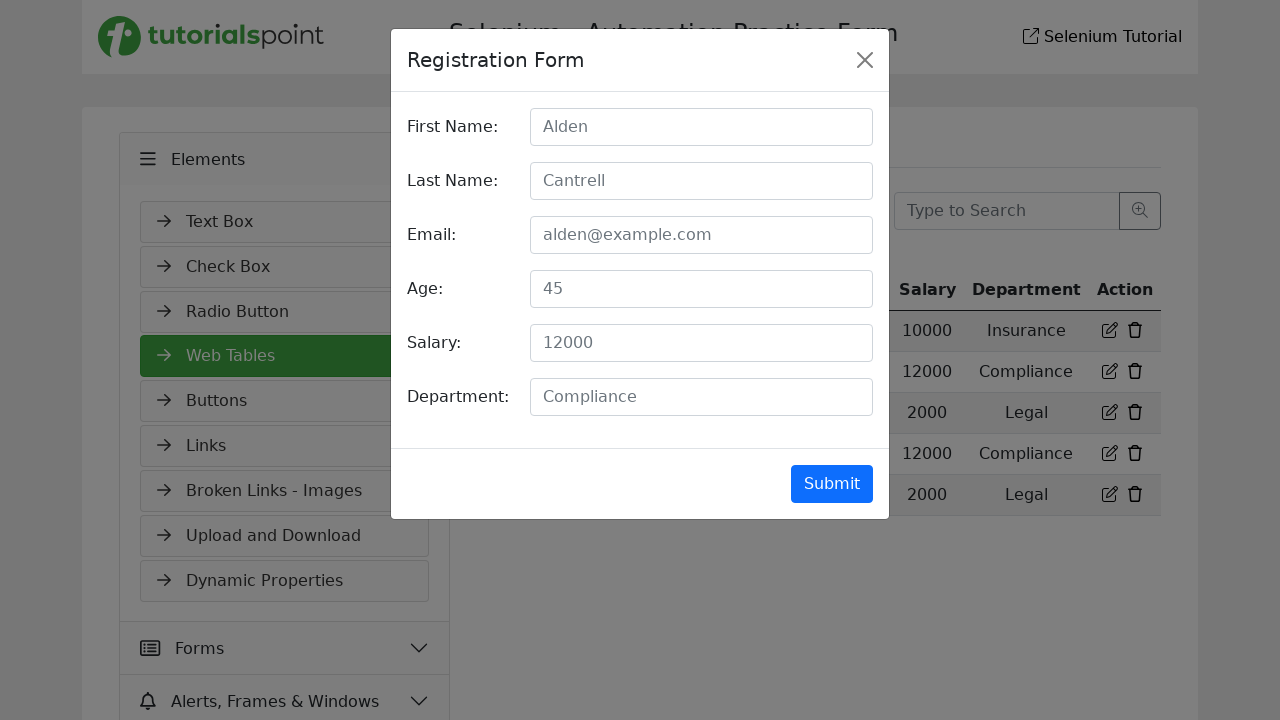

Updated age field to 50 on (//input[@name='age'])[2]
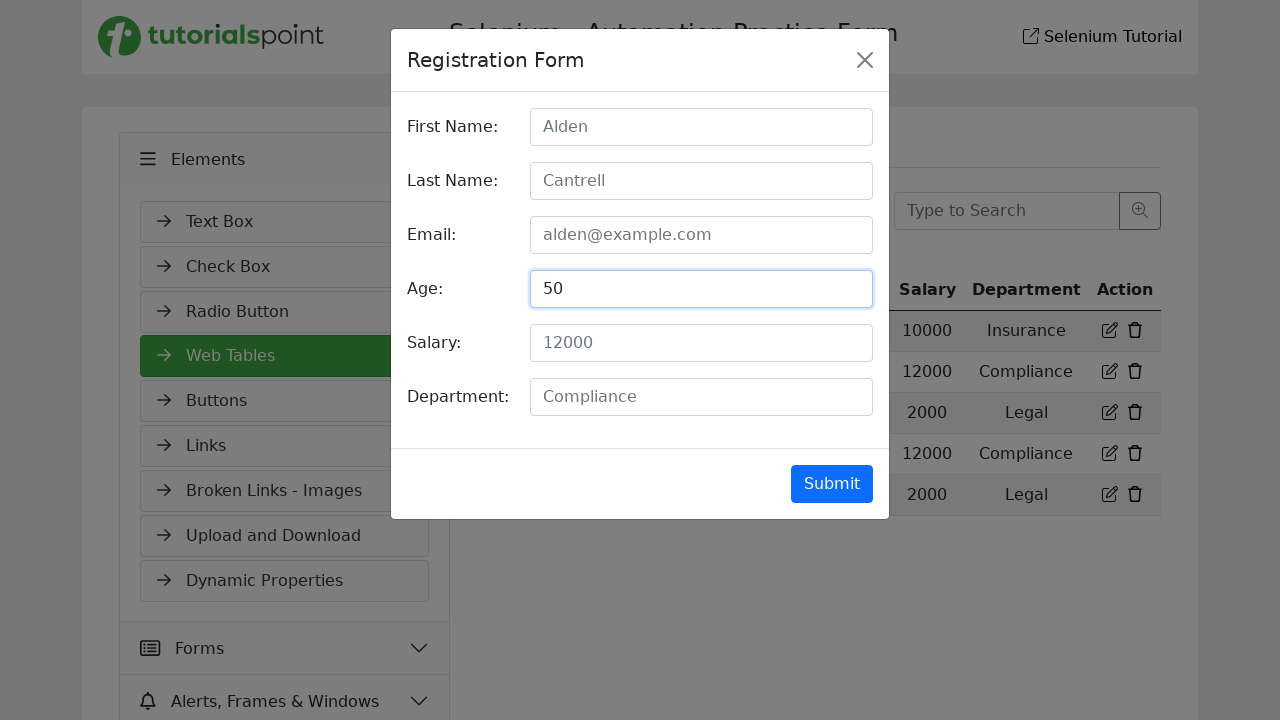

Submitted the form with updated age at (832, 484) on (//input[@type='submit'])[2]
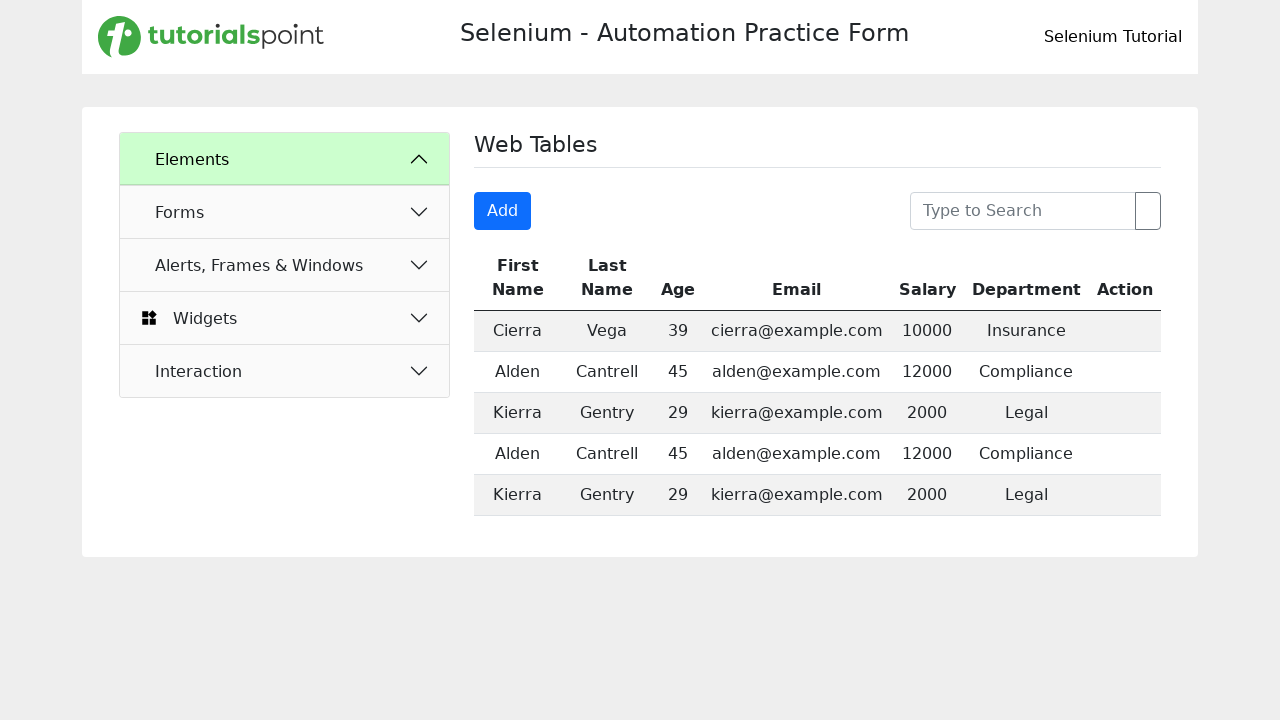

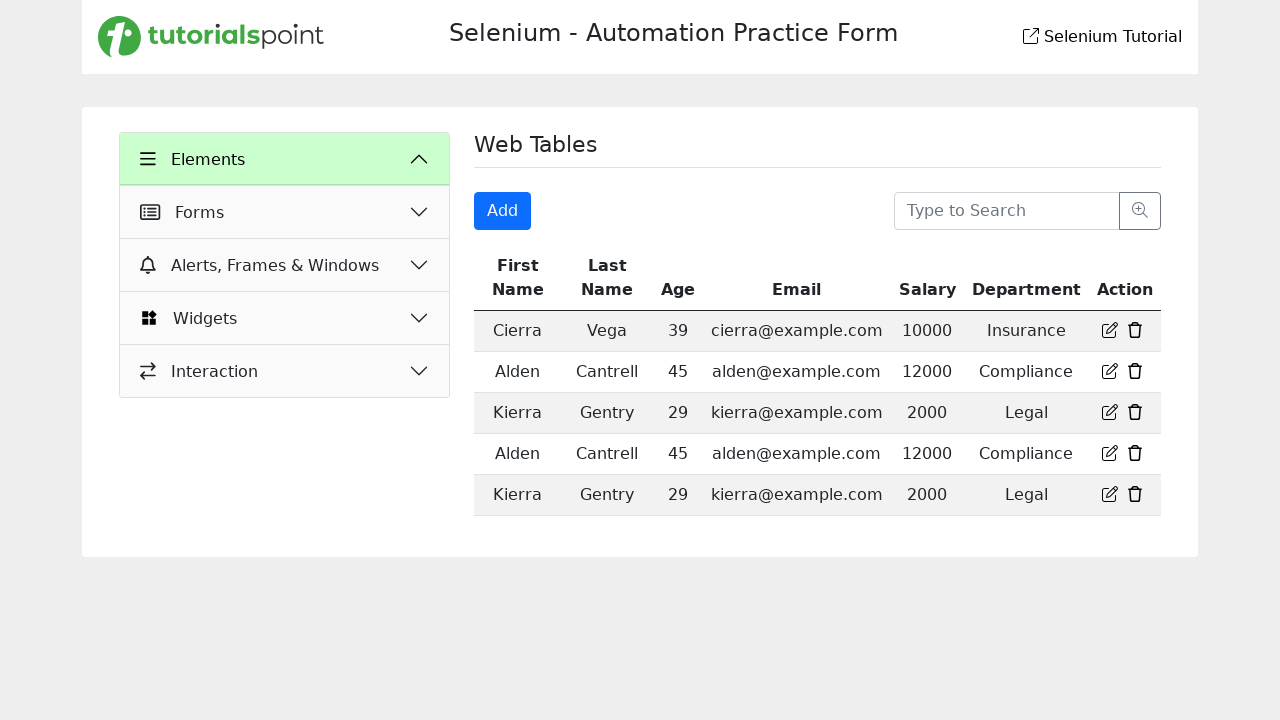